Tests marking all todo items as completed using the toggle all checkbox

Starting URL: https://demo.playwright.dev/todomvc

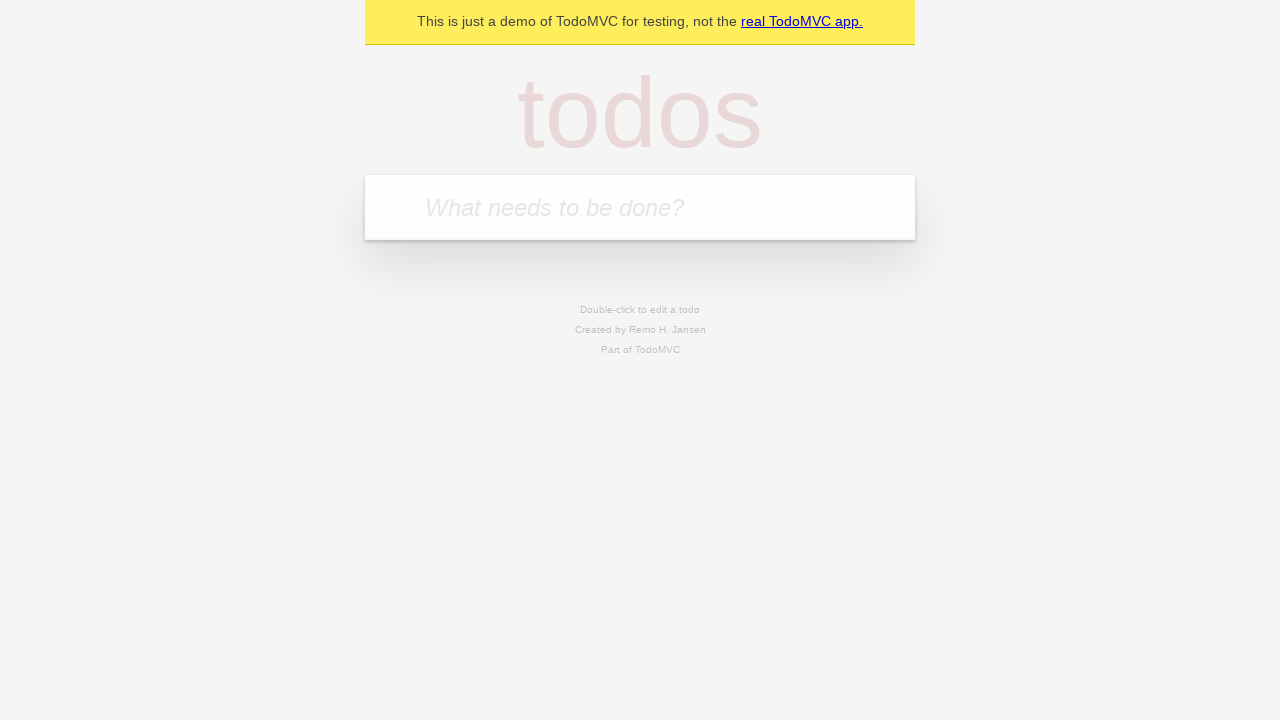

Filled todo input with 'buy some cheese' on internal:attr=[placeholder="What needs to be done?"i]
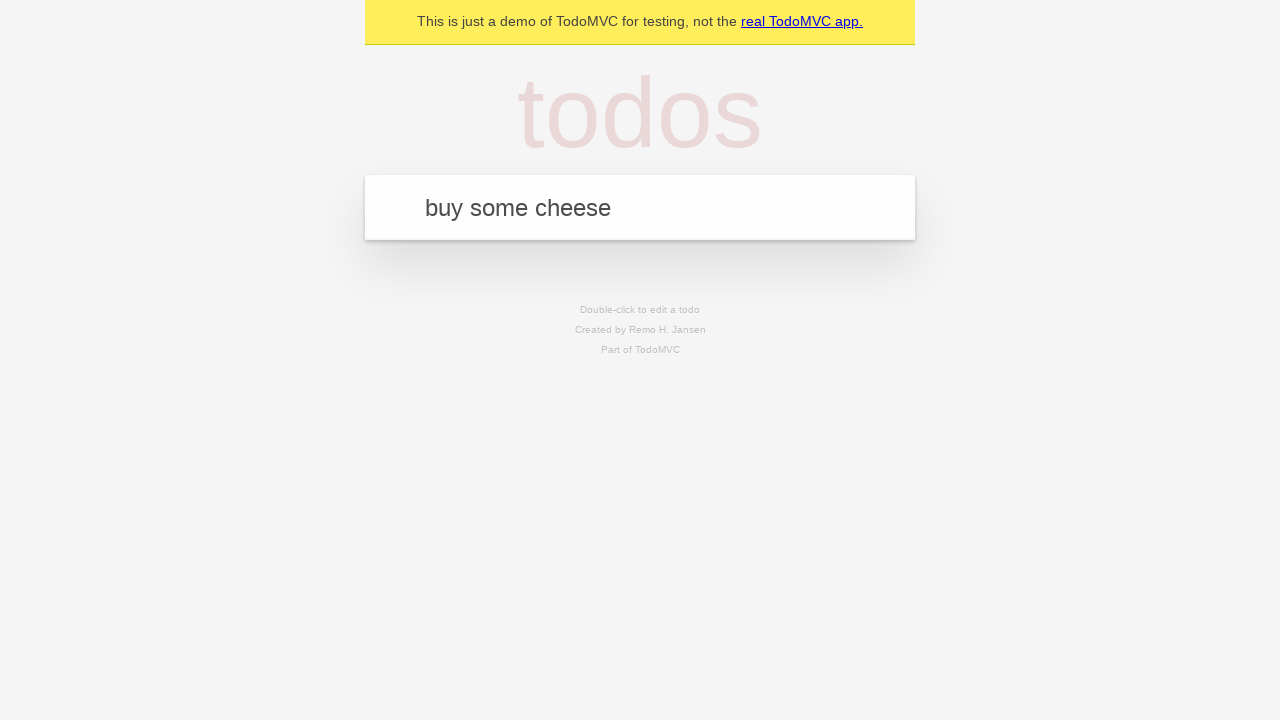

Pressed Enter to add 'buy some cheese' to todo list on internal:attr=[placeholder="What needs to be done?"i]
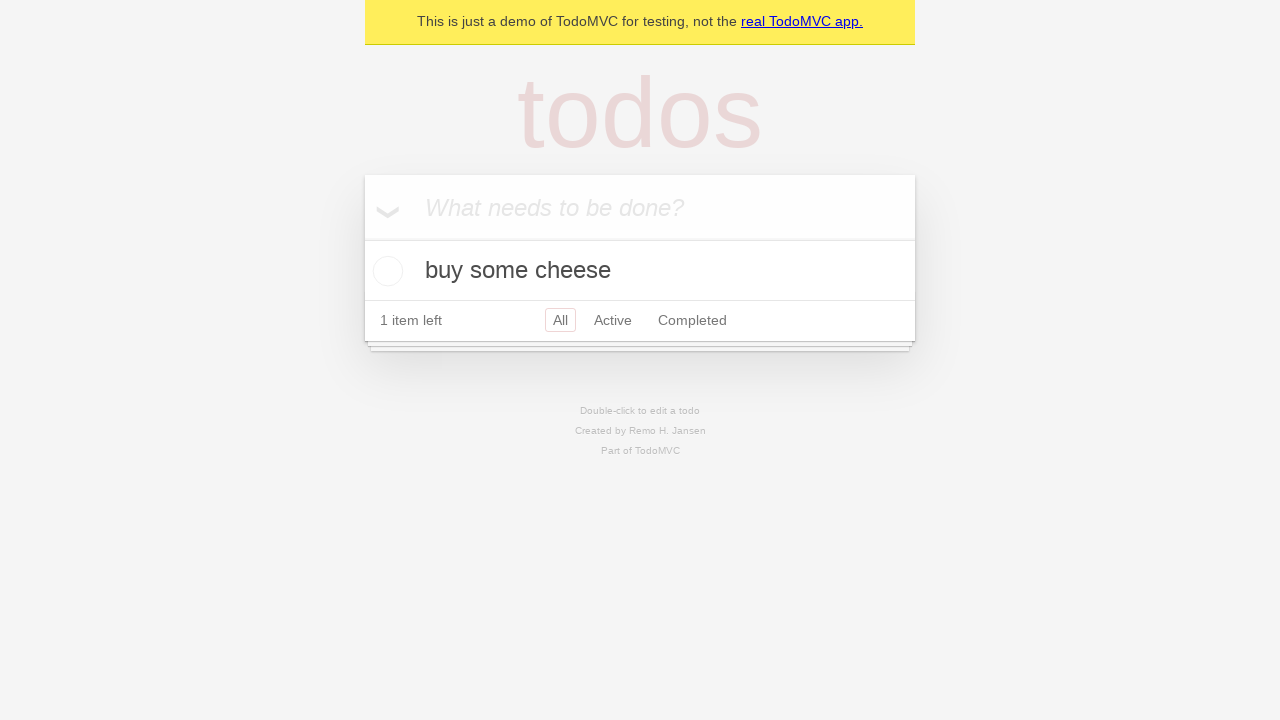

Filled todo input with 'feed the cat' on internal:attr=[placeholder="What needs to be done?"i]
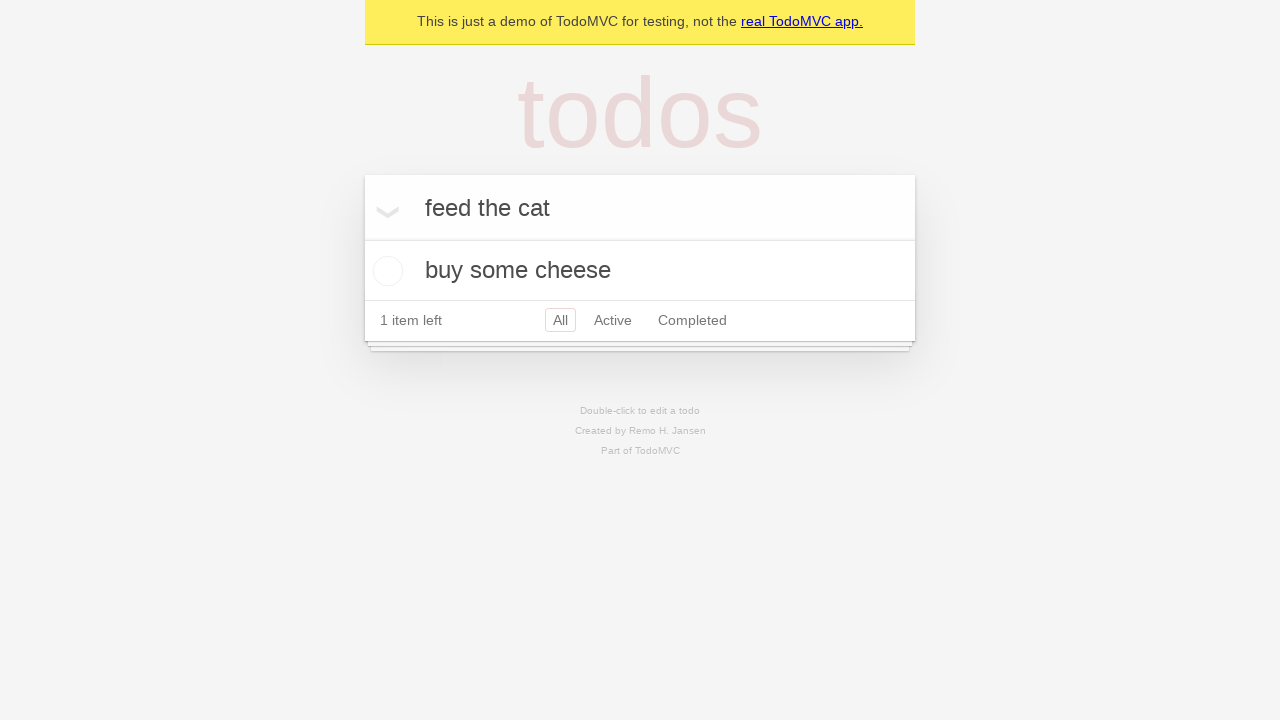

Pressed Enter to add 'feed the cat' to todo list on internal:attr=[placeholder="What needs to be done?"i]
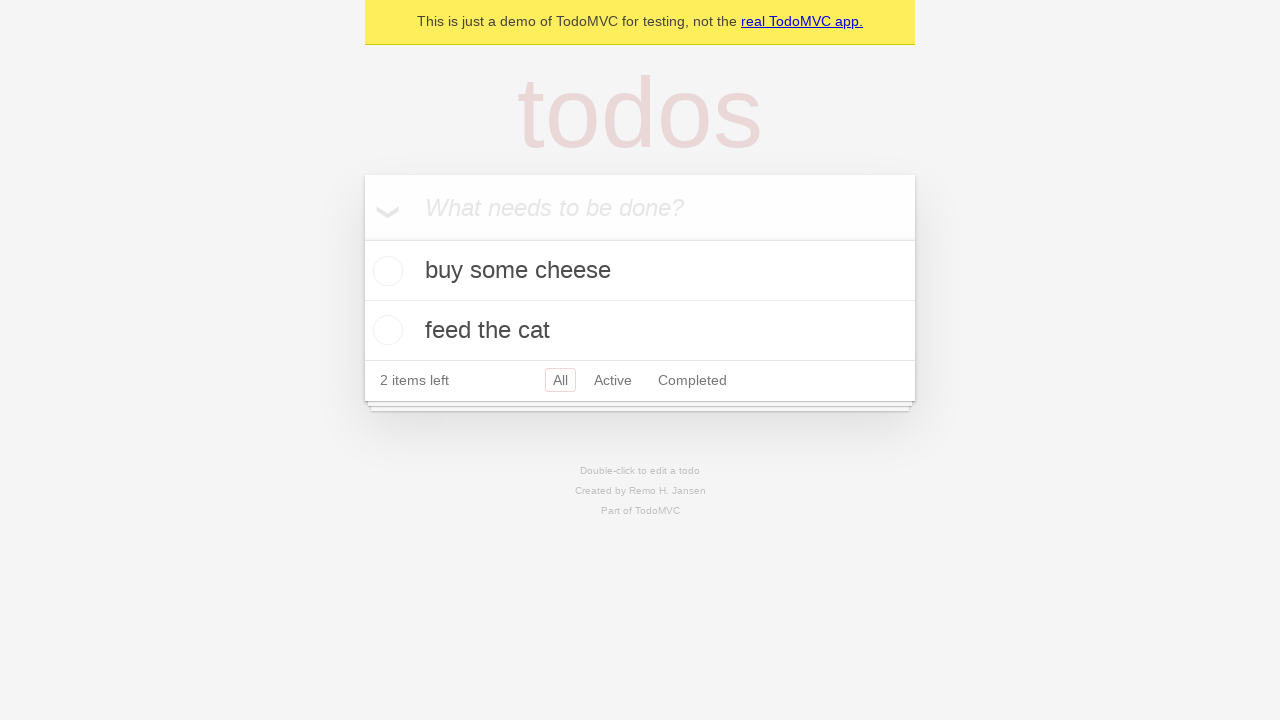

Filled todo input with 'book a doctors appointment' on internal:attr=[placeholder="What needs to be done?"i]
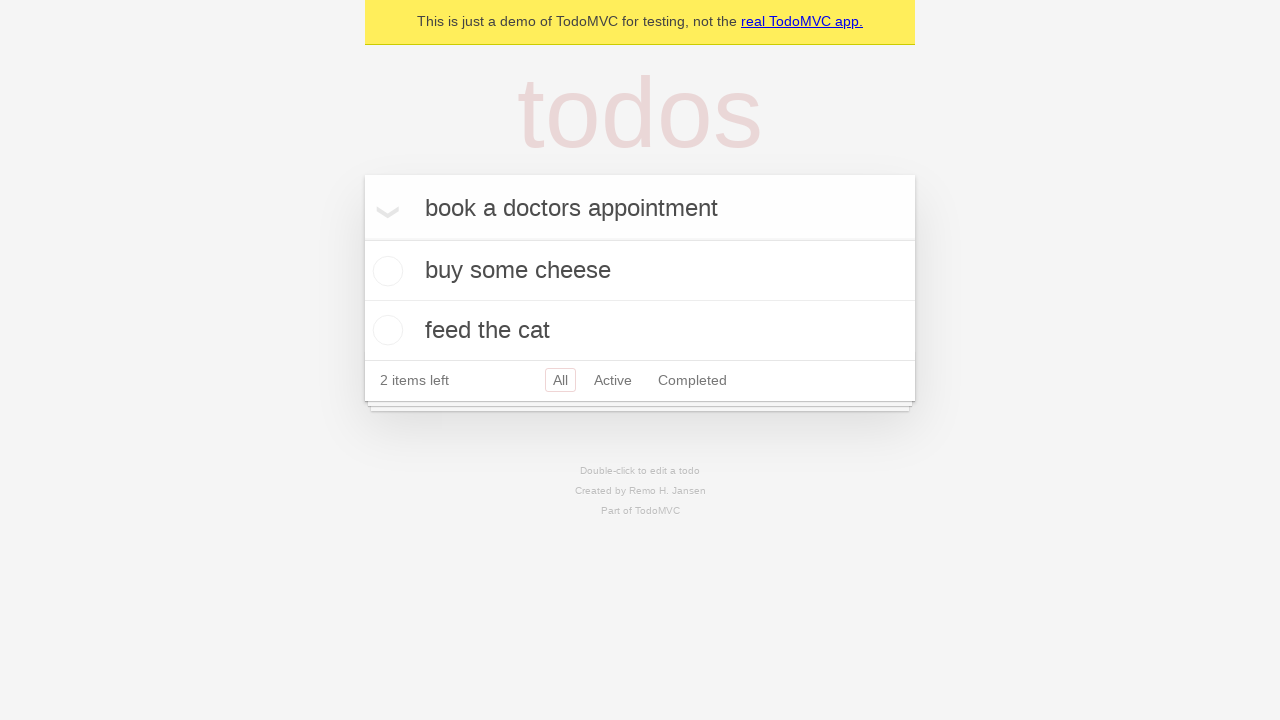

Pressed Enter to add 'book a doctors appointment' to todo list on internal:attr=[placeholder="What needs to be done?"i]
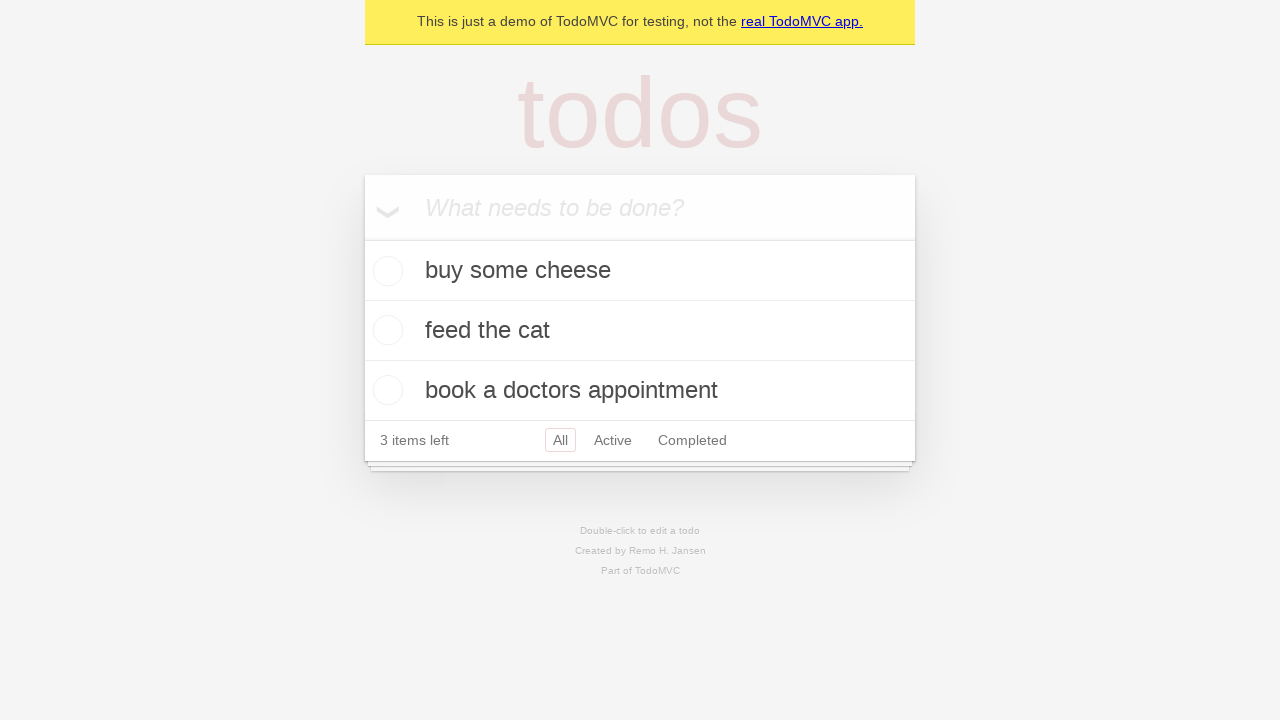

All three todo items loaded in the list
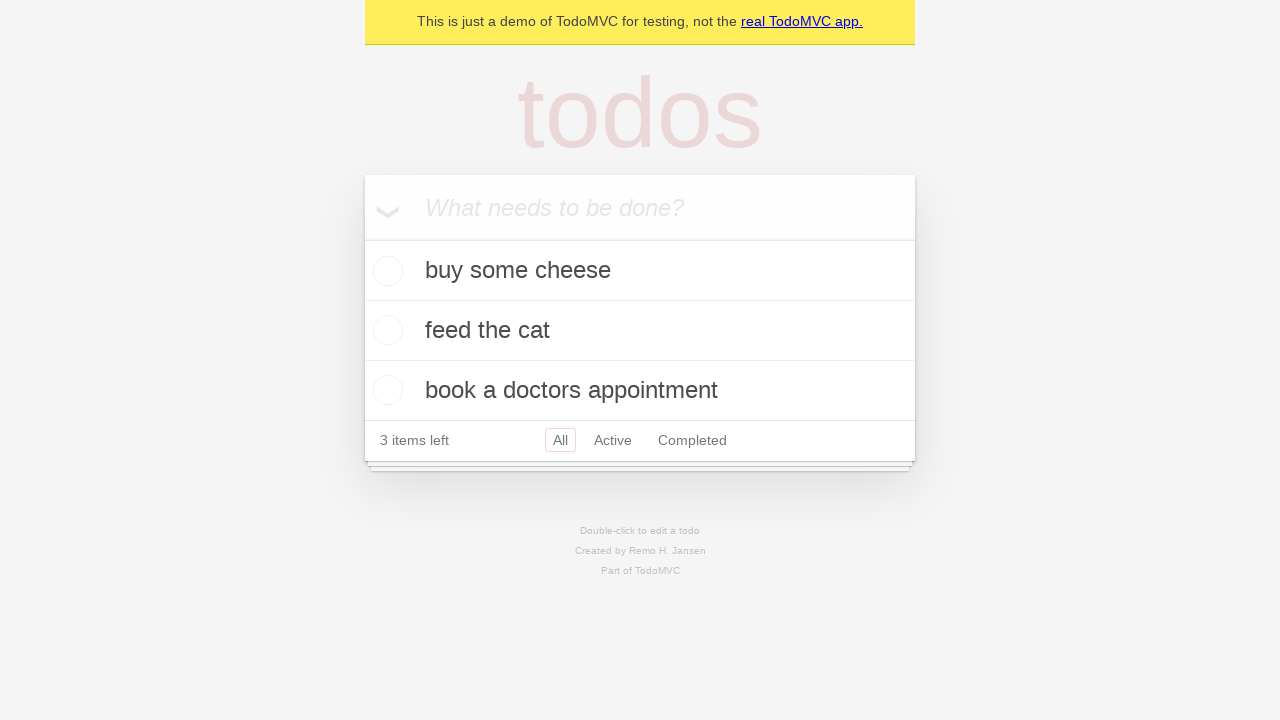

Clicked 'Mark all as complete' checkbox at (362, 238) on internal:label="Mark all as complete"i
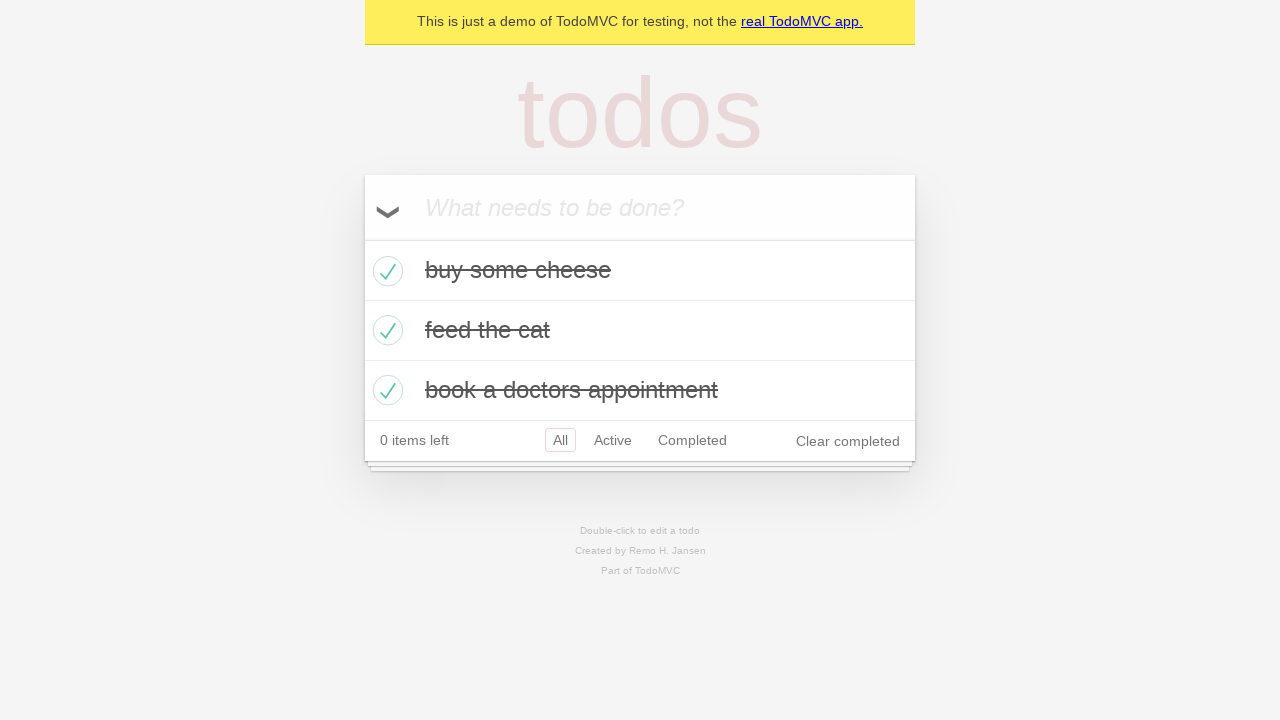

All todo items marked as completed
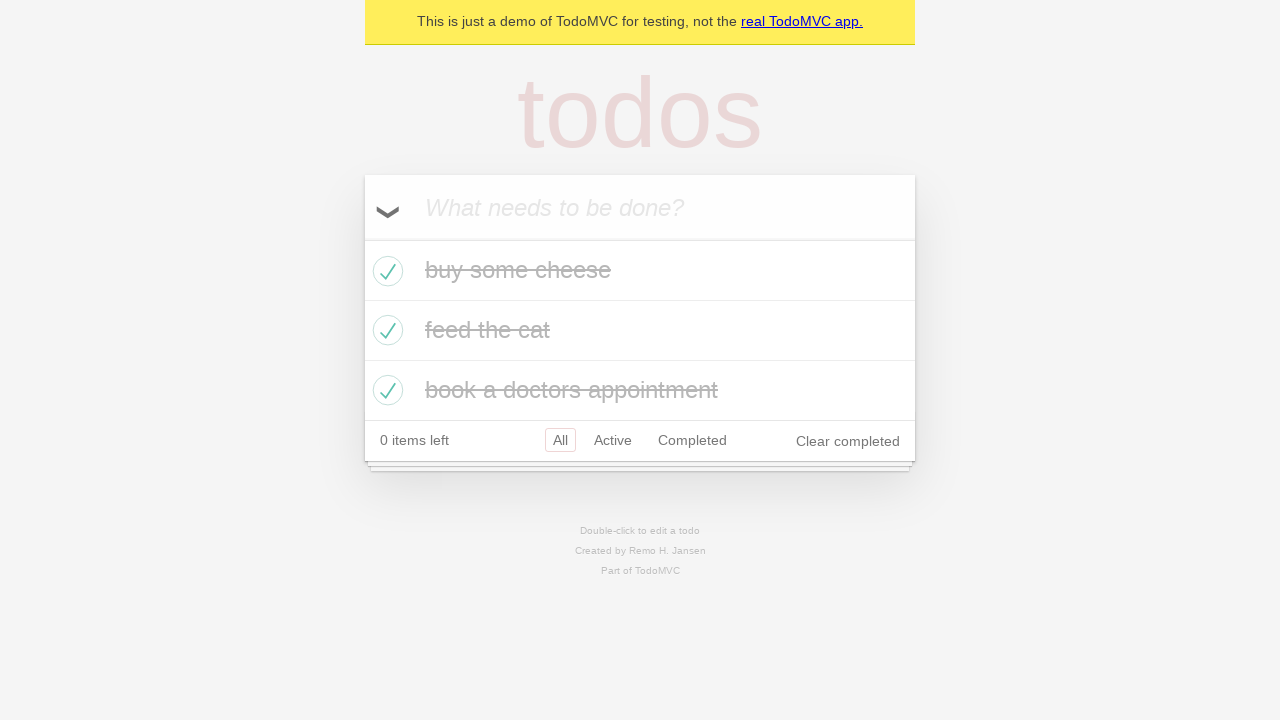

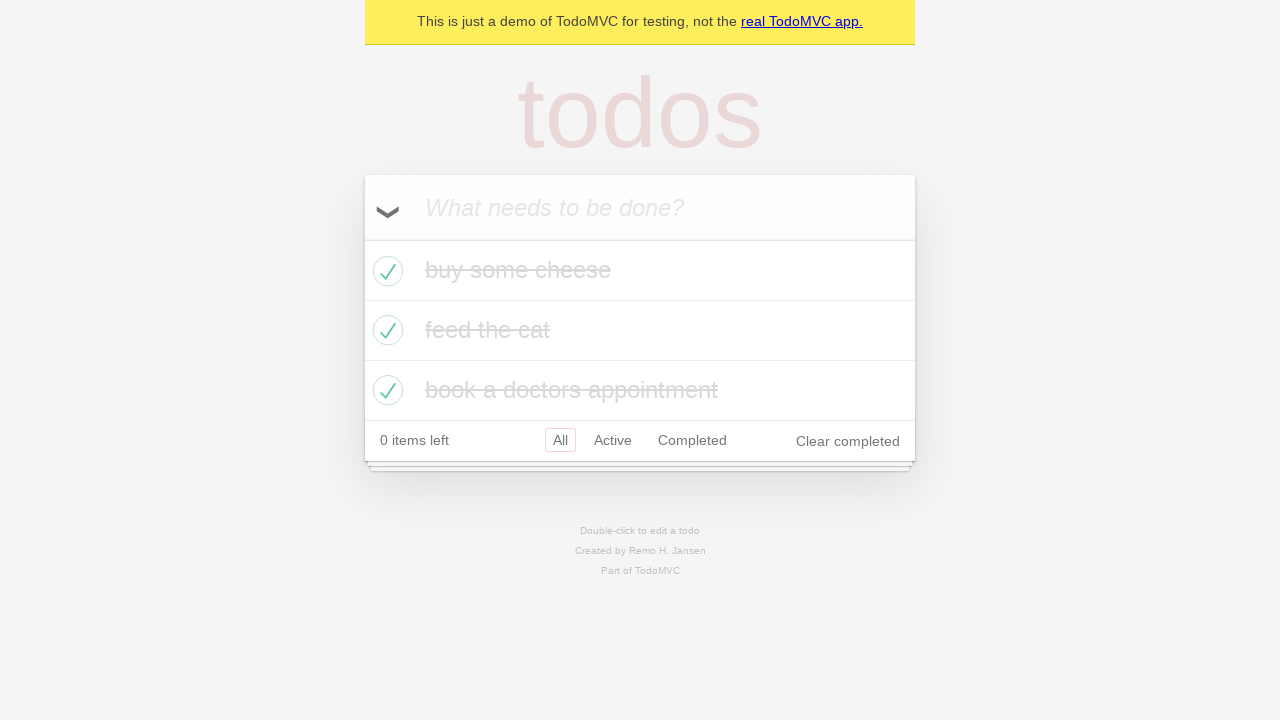